Tests email validation on a text box form by entering various invalid email formats and verifying the input field shows a red border error state

Starting URL: https://demoqa.com/text-box

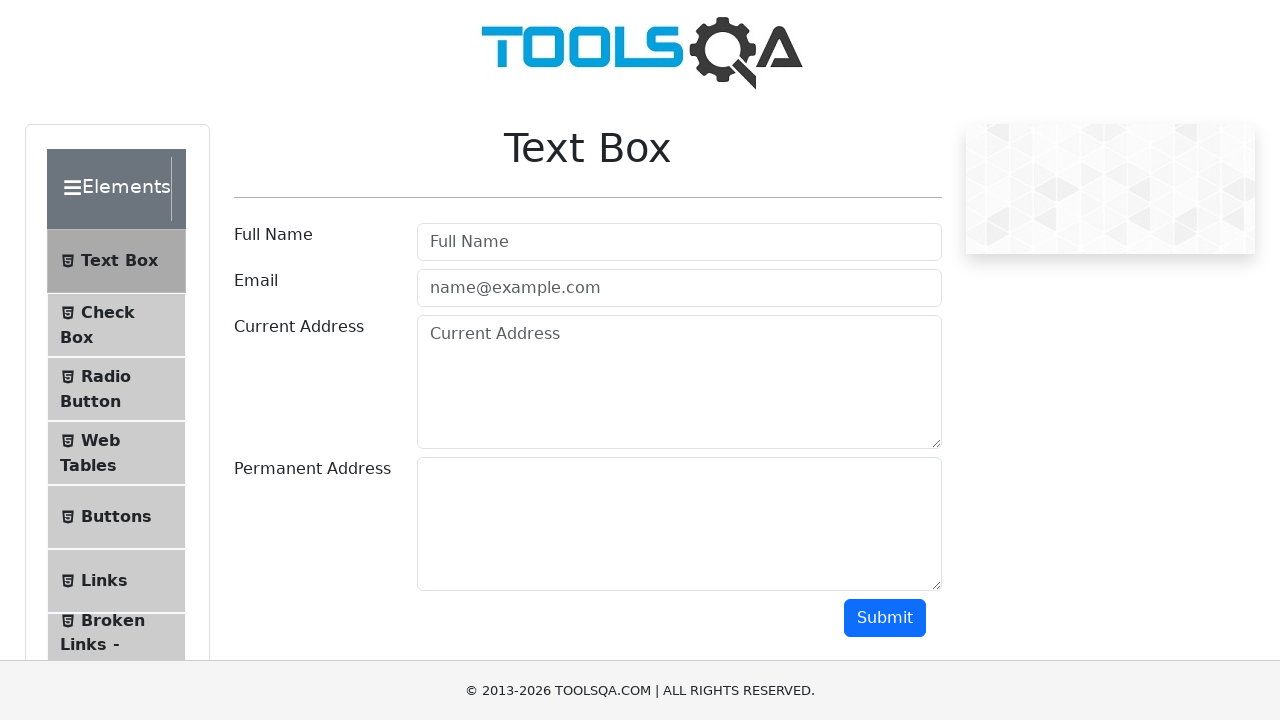

Filled email field with invalid format 'test@@gmail.com' on #userEmail
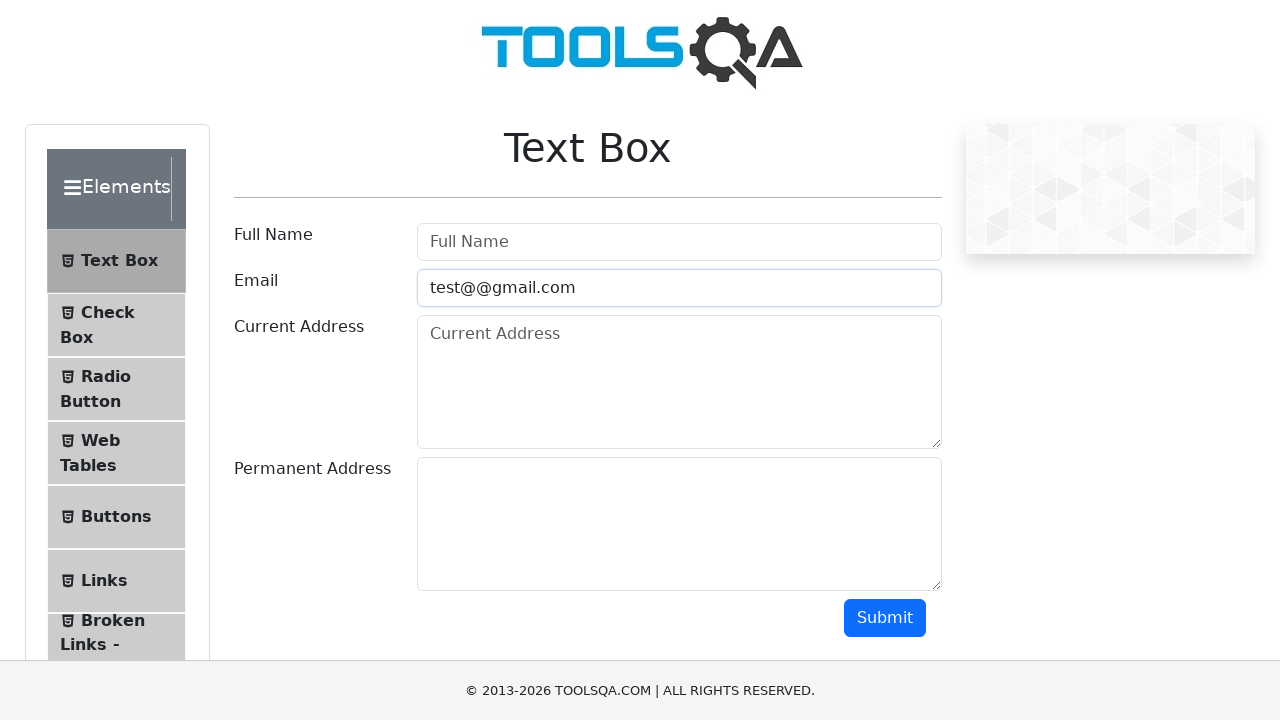

Clicked submit button at (885, 618) on #submit
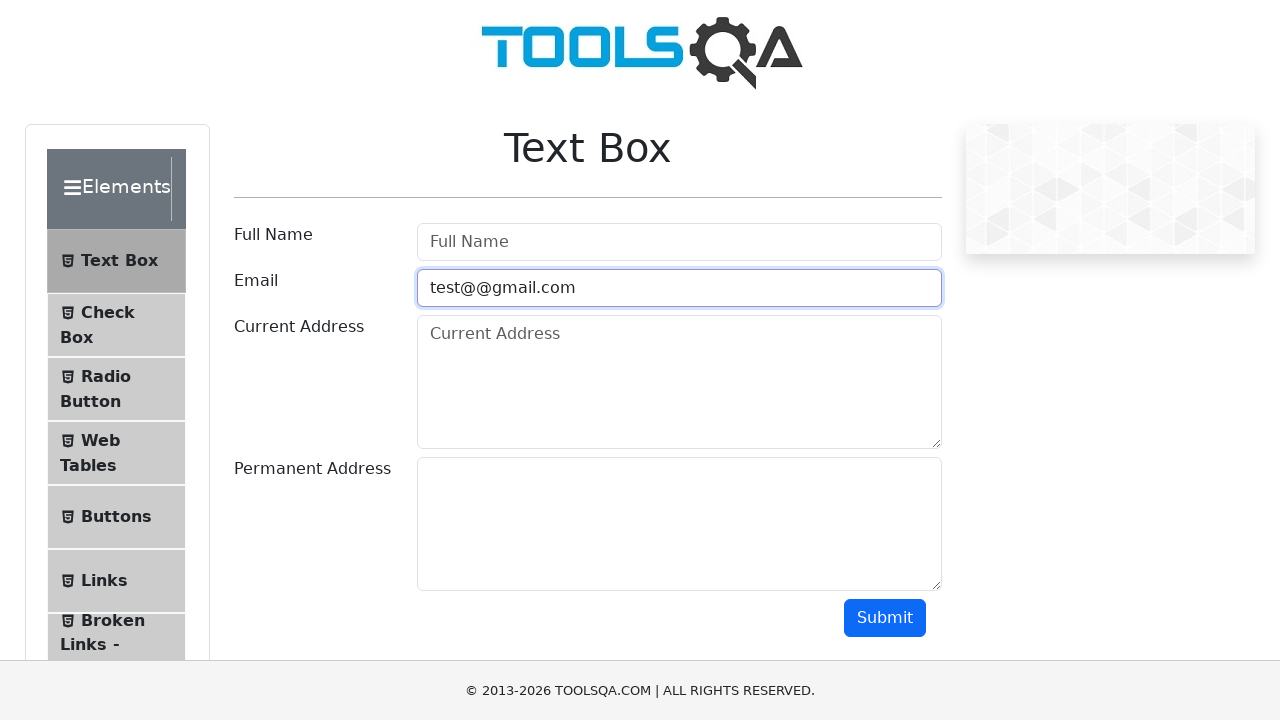

Email field is visible and ready for verification
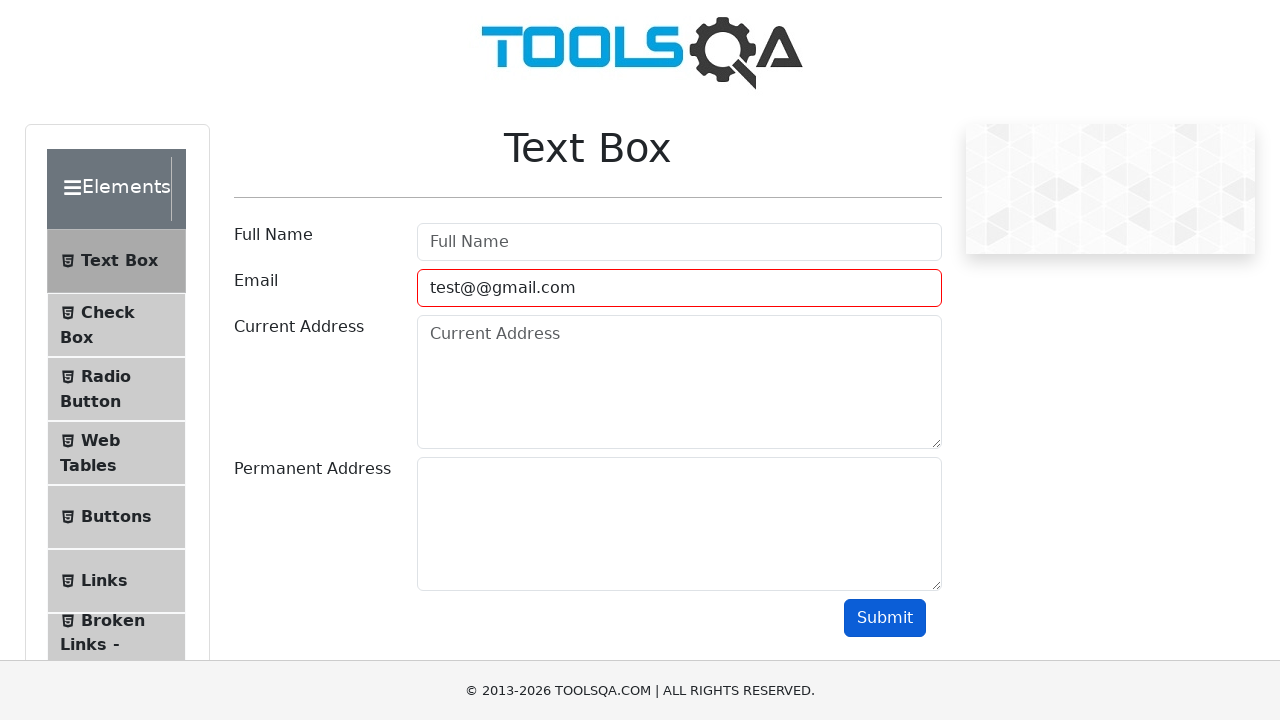

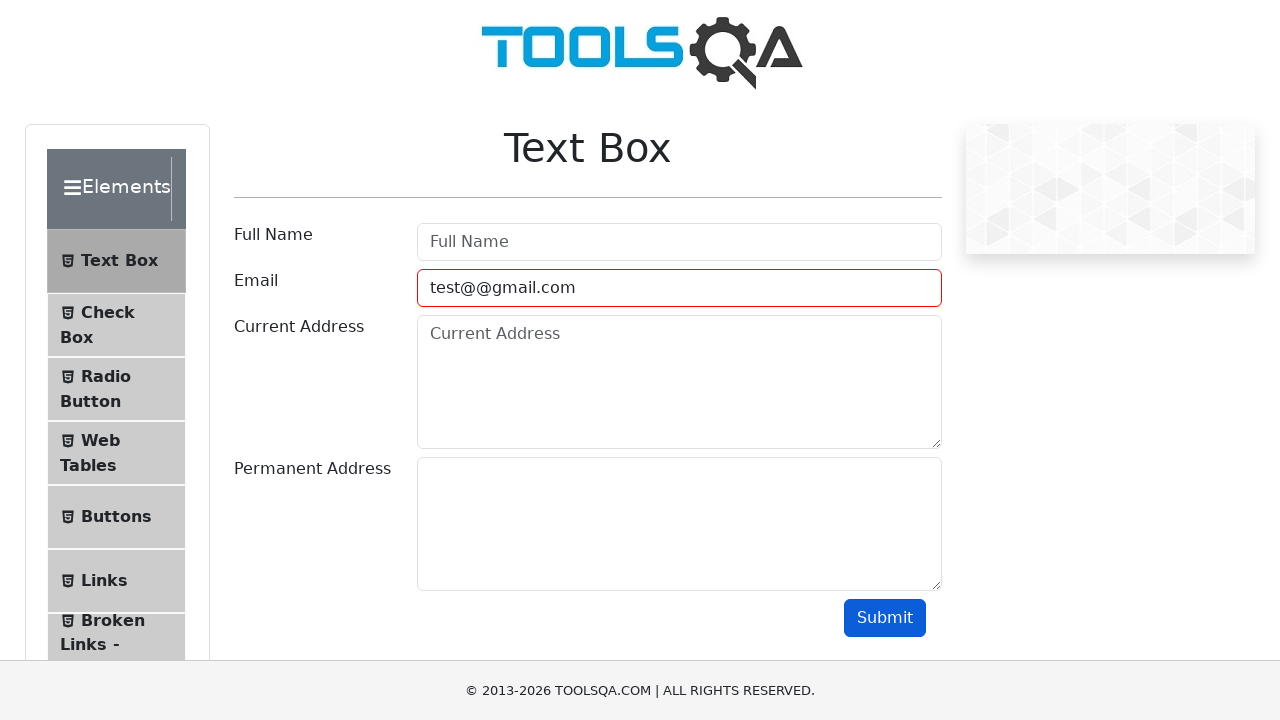